Navigates to an automation practice site, scrolls to a product, and adds it to the basket by clicking the "Add to basket" button

Starting URL: https://practice.automationtesting.in/

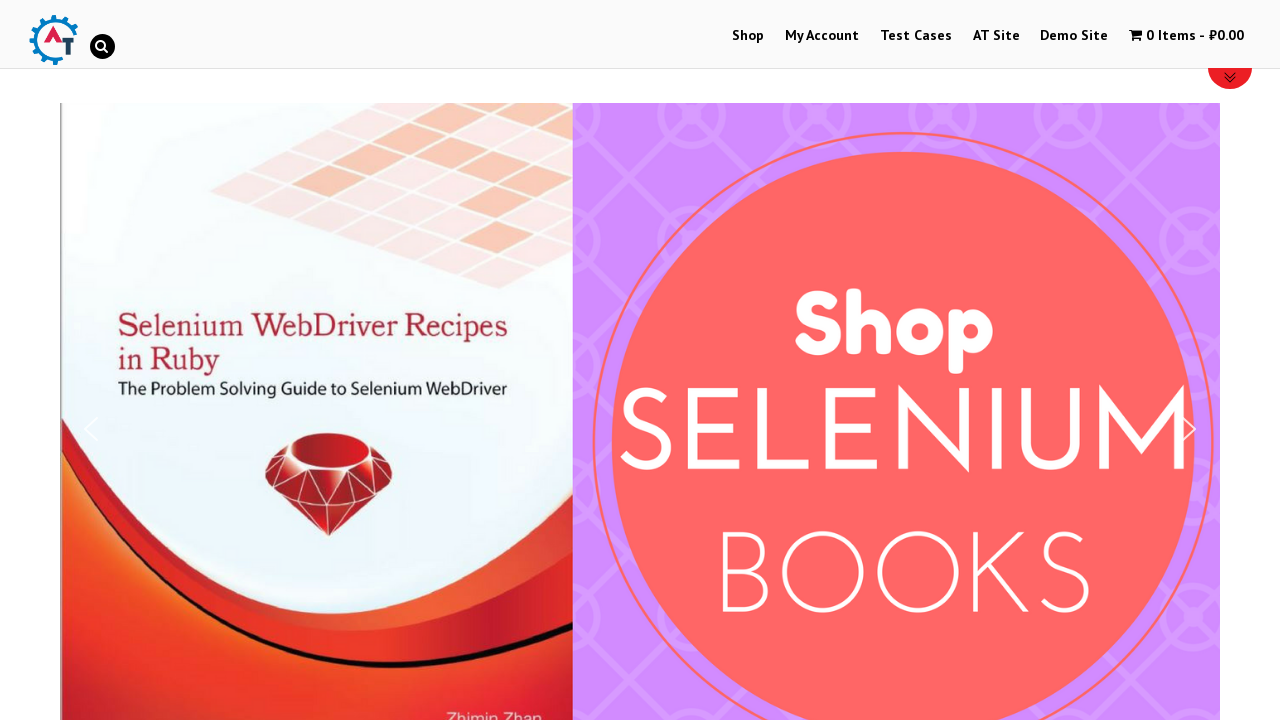

Navigated to automation practice site
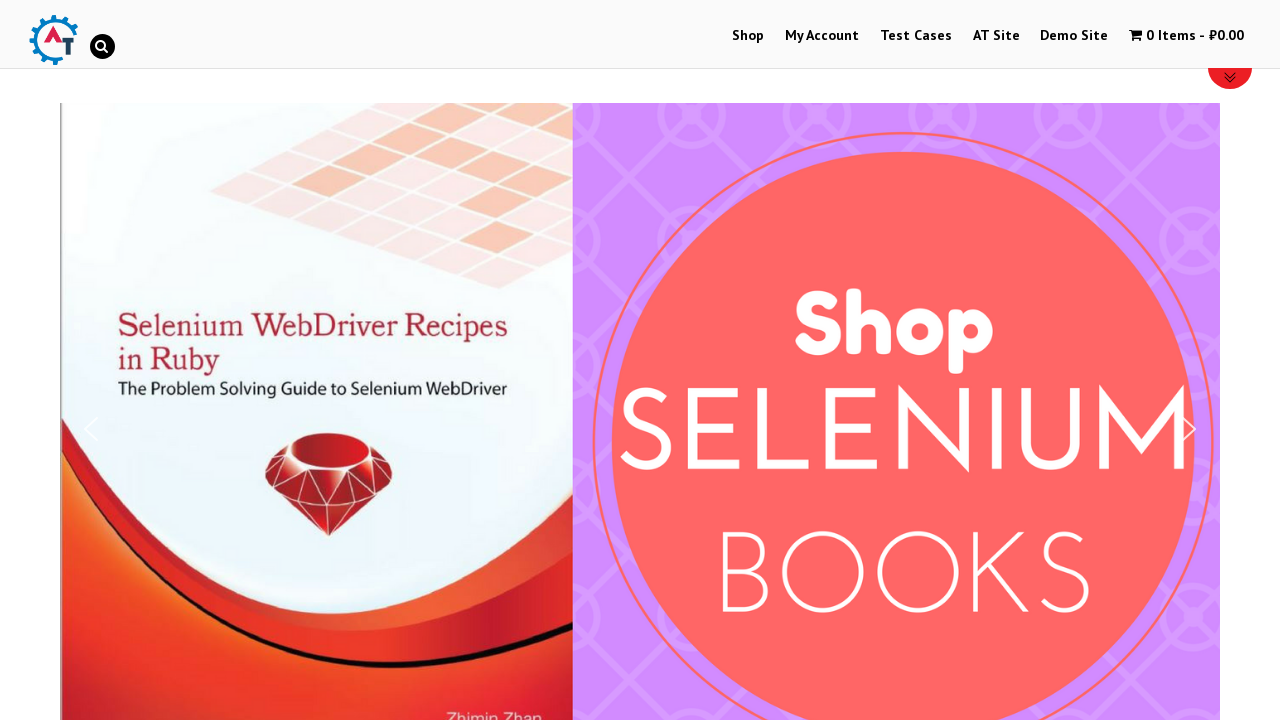

Located the 'Add to basket' button for Selenium product
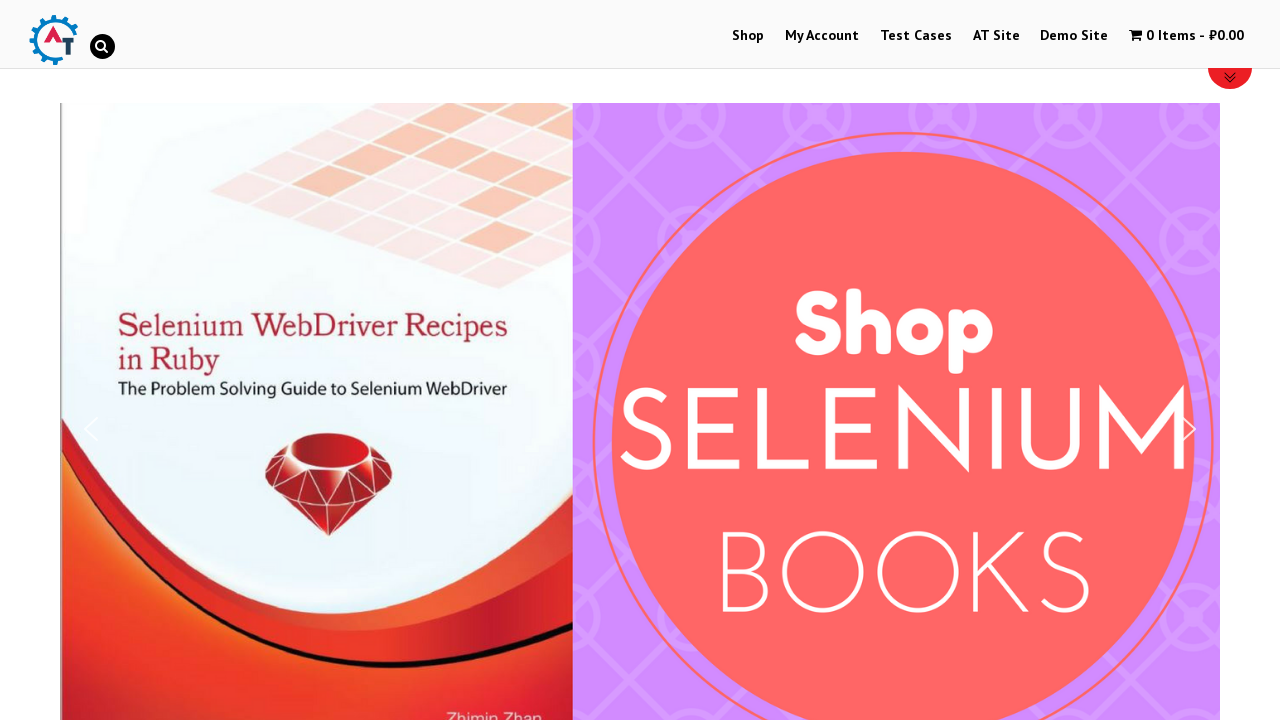

Scrolled 'Add to basket' button into view
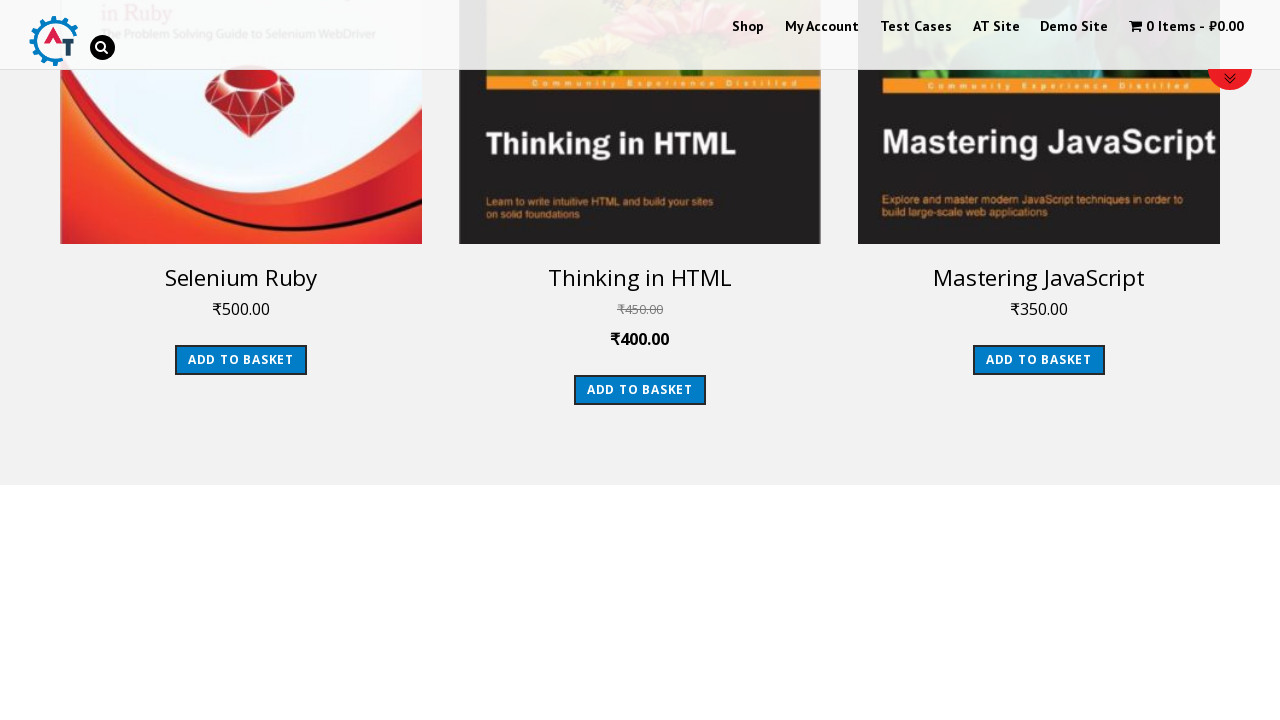

Clicked the 'Add to basket' button at (241, 360) on xpath=//li[@class='post-160 product type-product status-publish has-post-thumbna
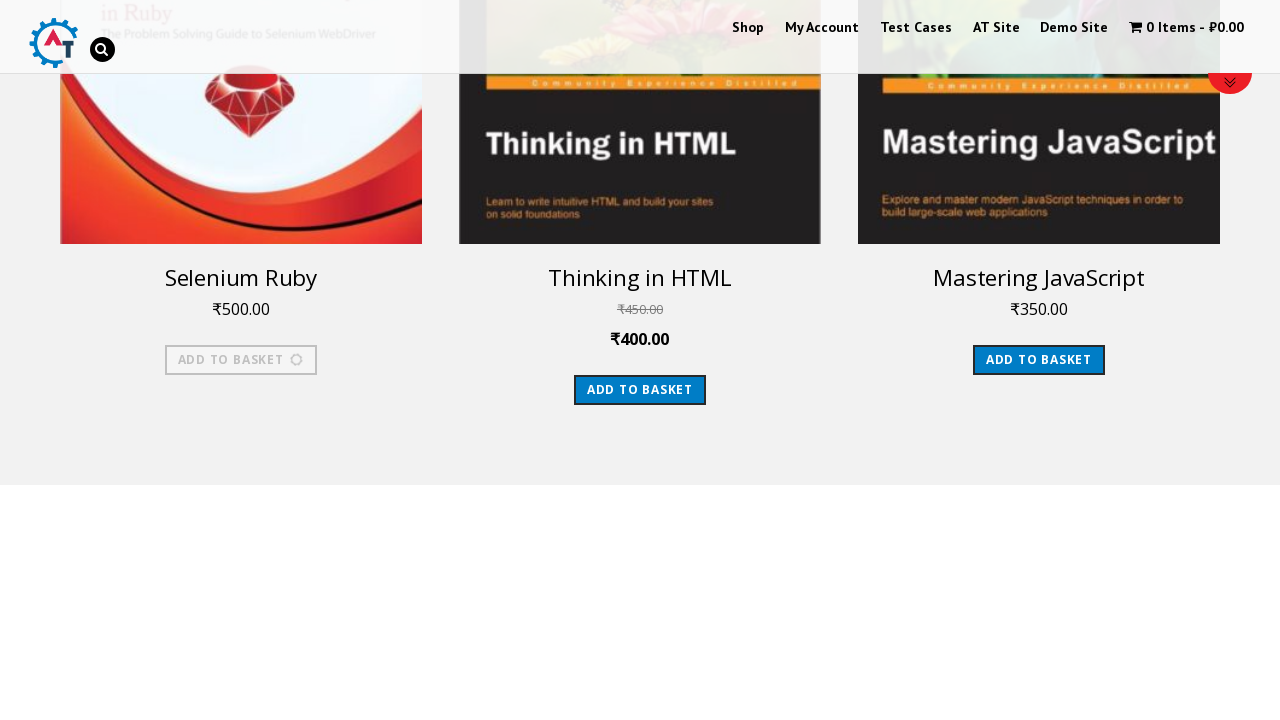

Waited for product to be added to basket
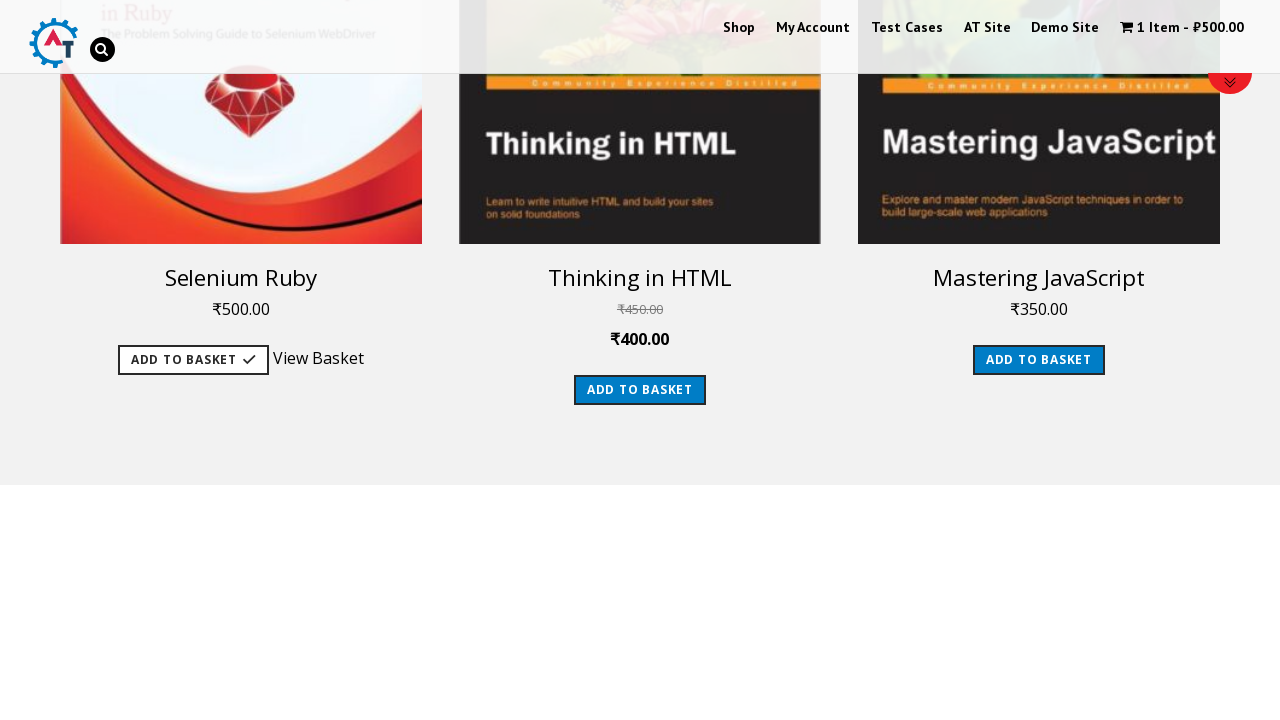

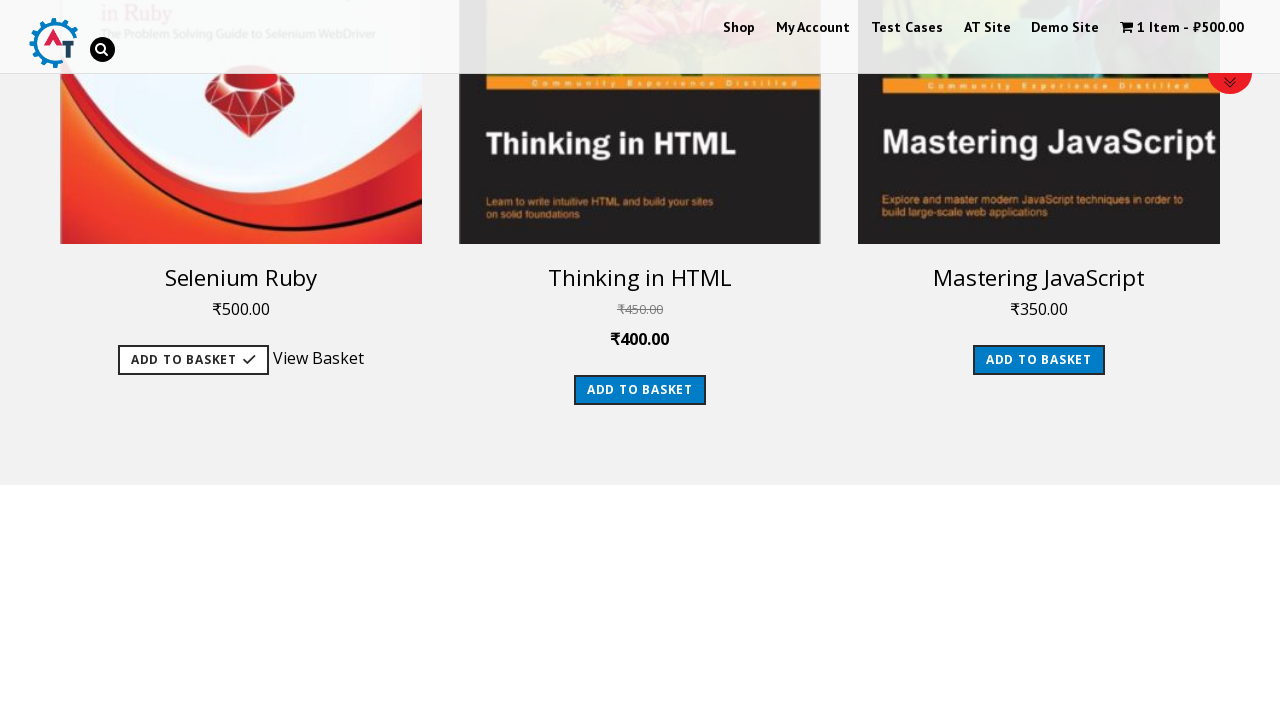